Tests a form by filling in text fields for full name, email, current address, and permanent address, then submitting the form

Starting URL: https://dd-demo-tau.vercel.app/textbox.html

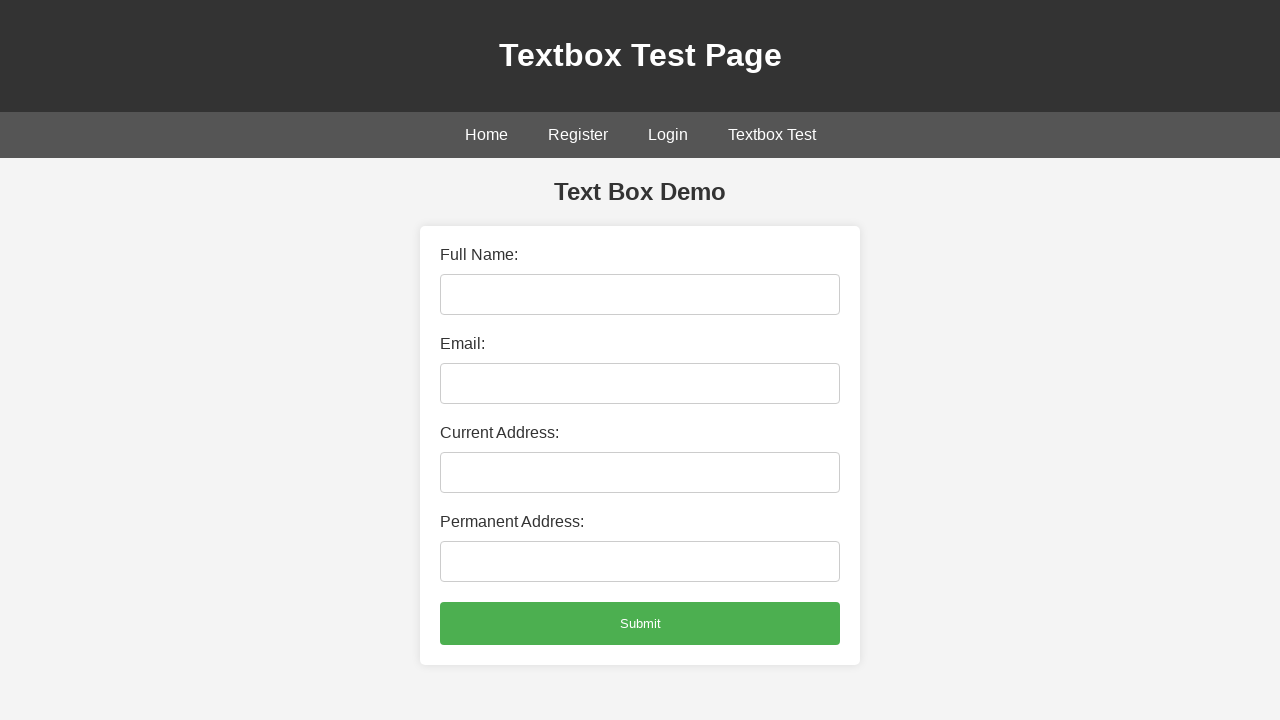

Navigated to textbox form page
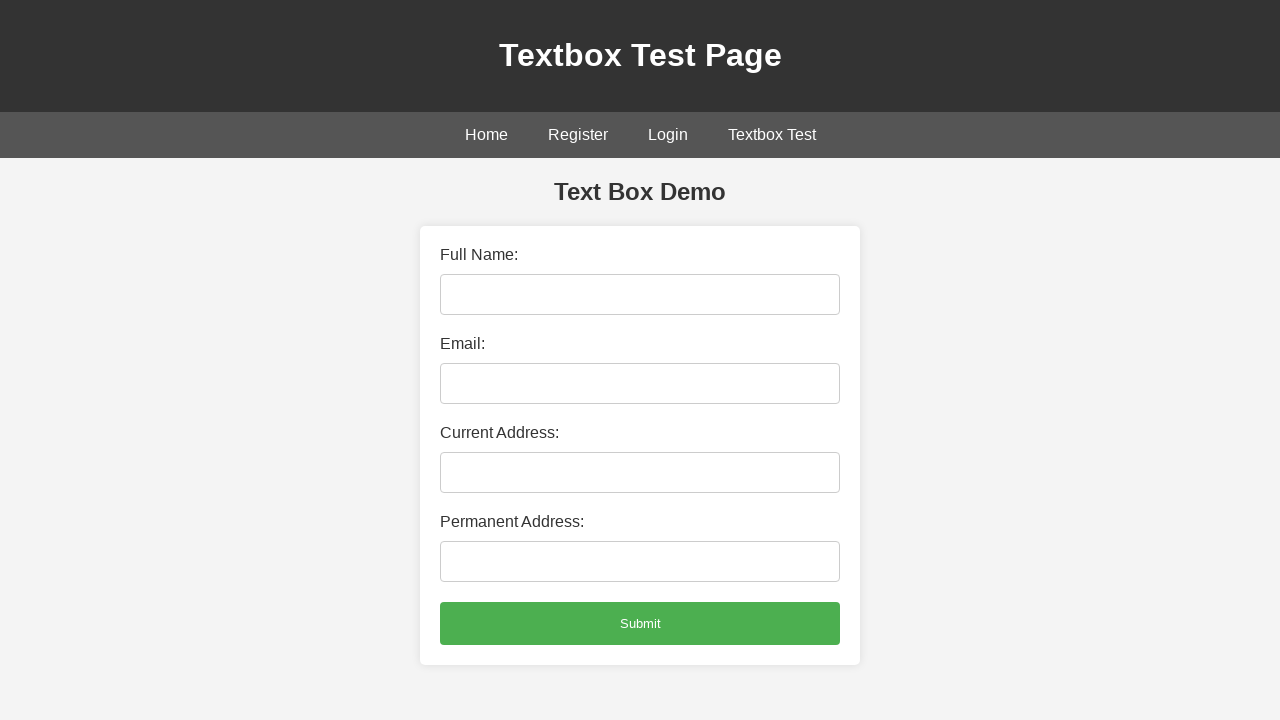

Filled full name field with 'Rahul Arora' on #fullName
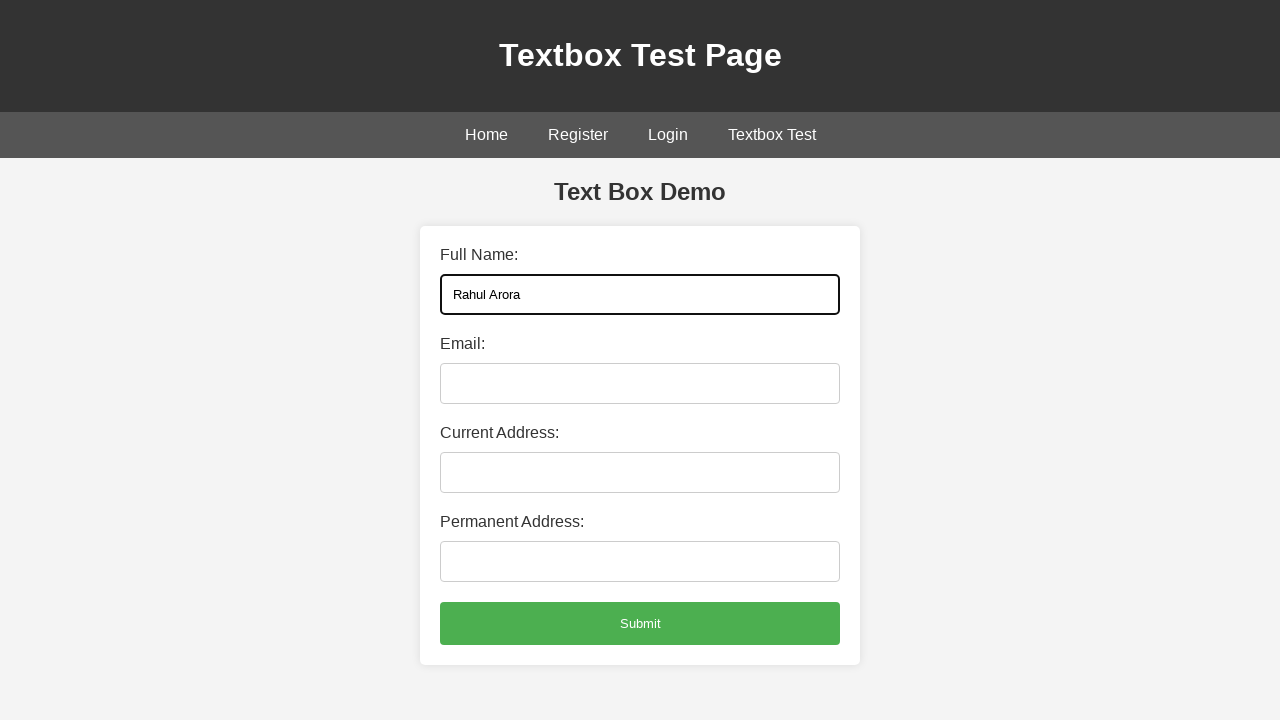

Filled email field with 'test@gmail.com' on #userEmail
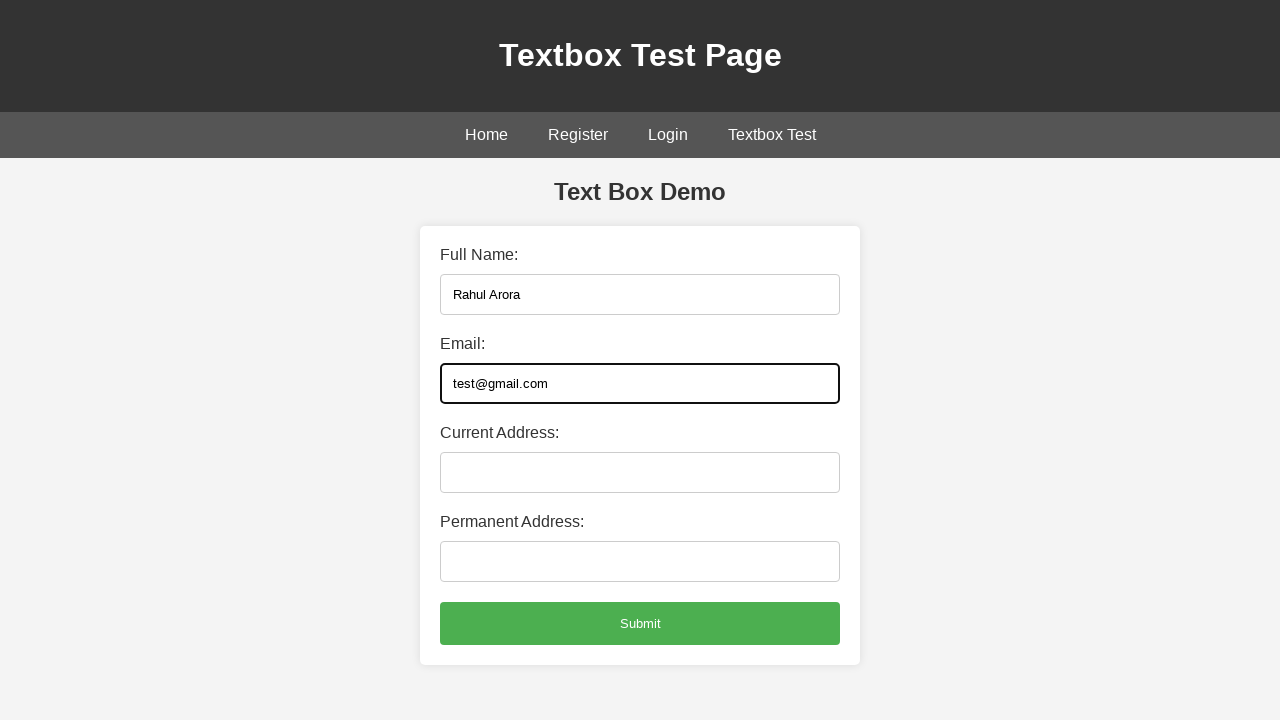

Filled current address field with 'test address' on #currentAddress
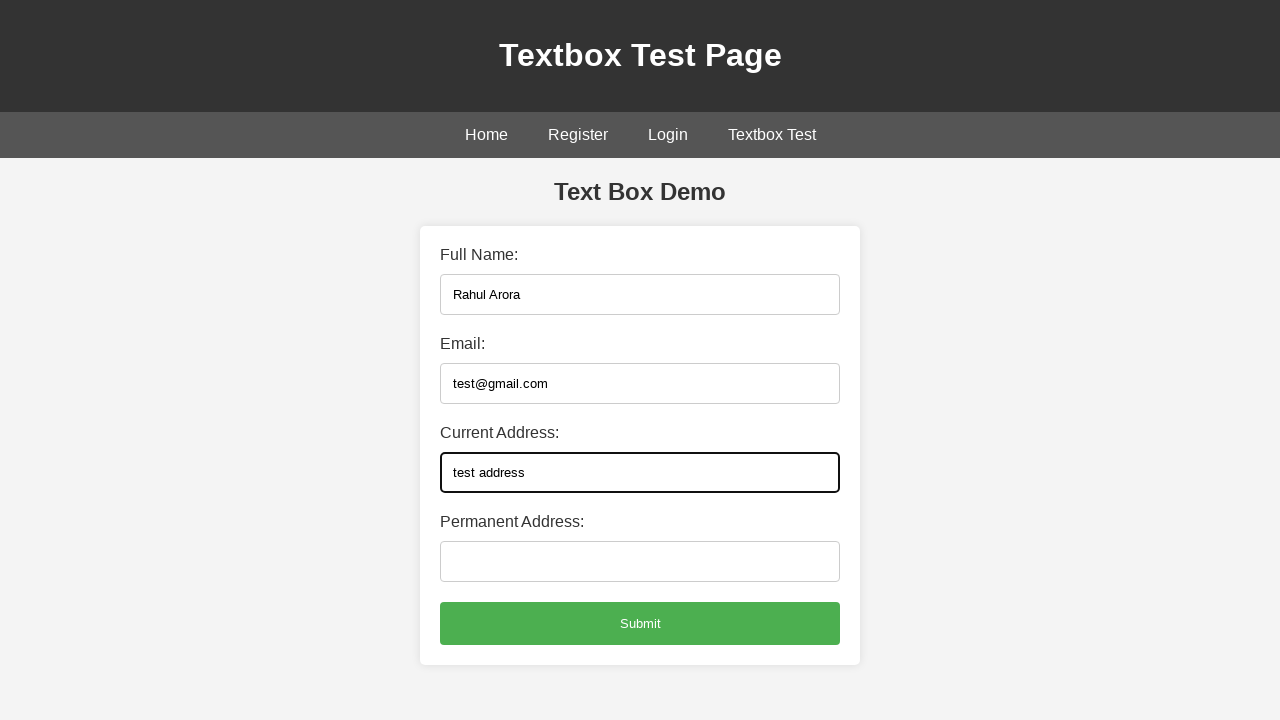

Filled permanent address field with 'test new address' on #permanentAddress
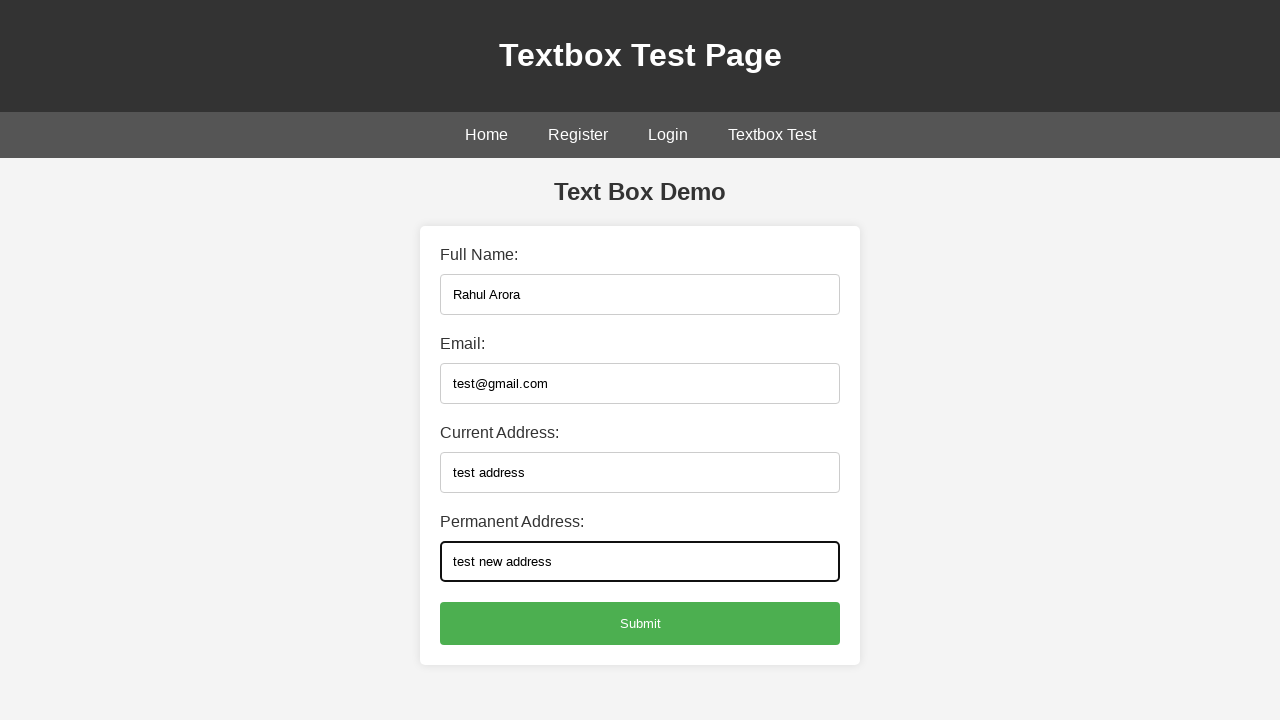

Clicked Submit button to submit the form at (640, 623) on text="Submit"
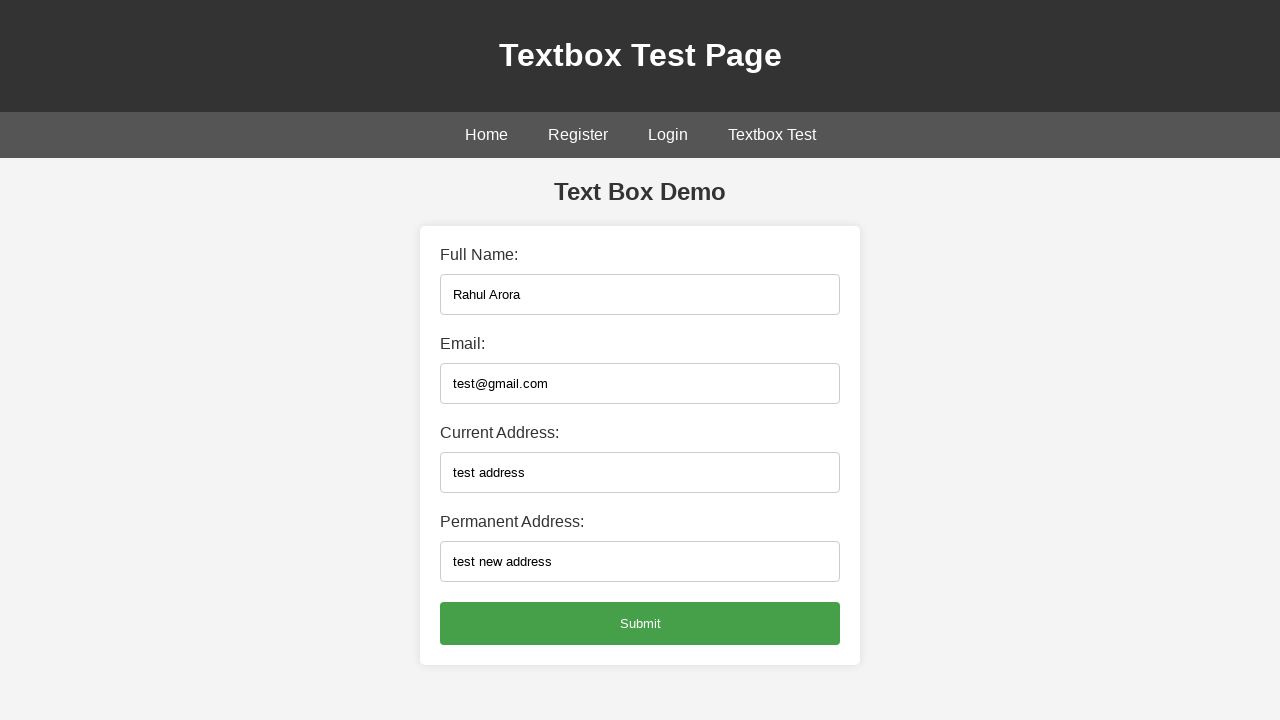

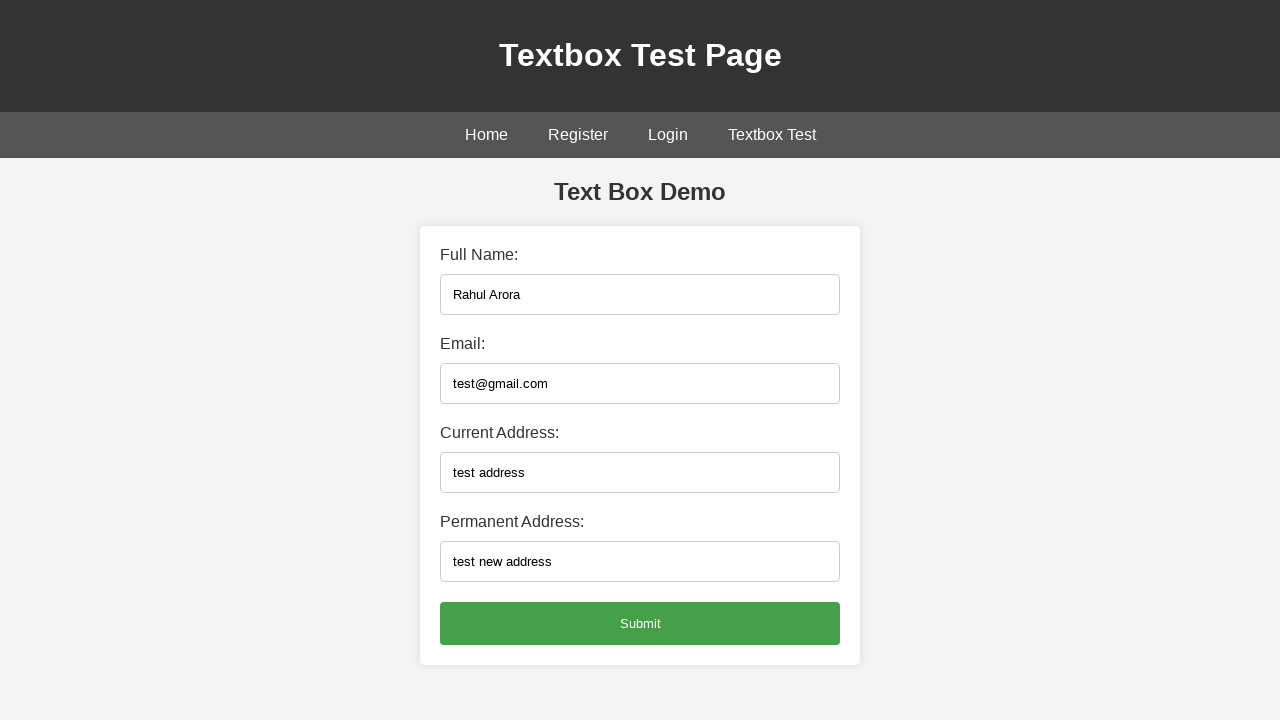